Tests window switching by clicking a link that opens a new window, switching to it, verifying the title, then closing and returning to the parent window

Starting URL: https://the-internet.herokuapp.com/windows

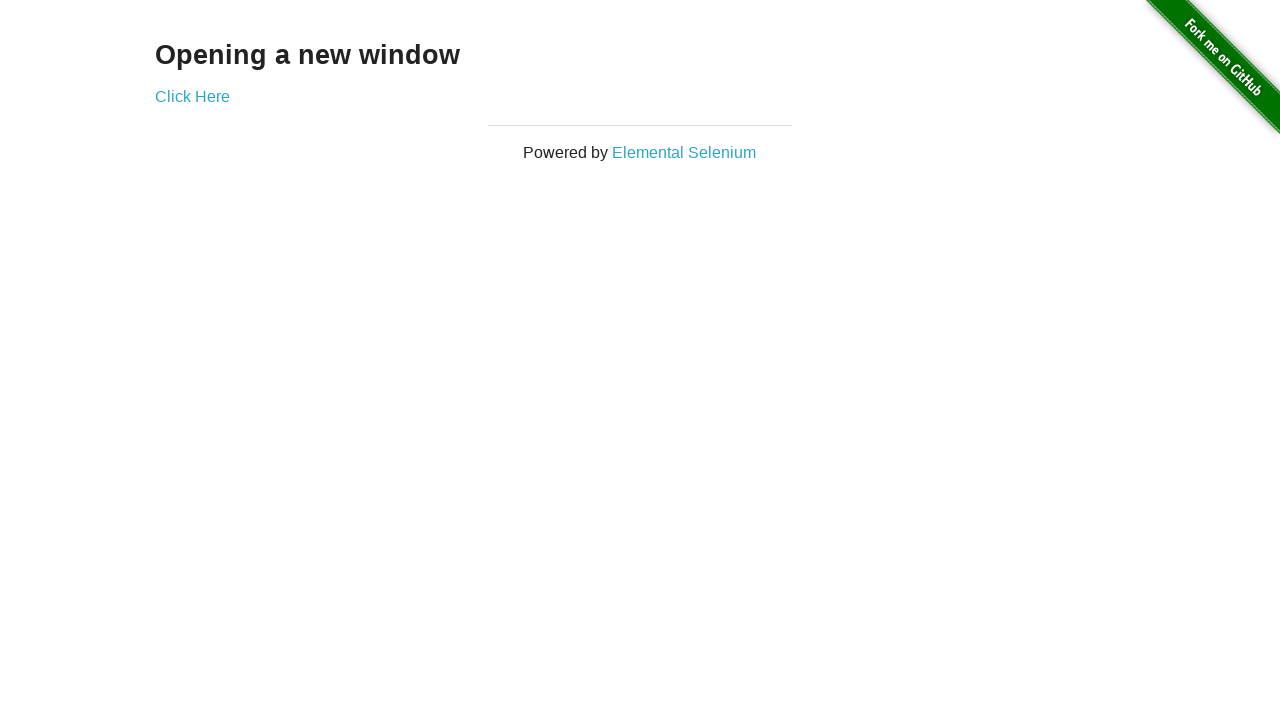

Clicked 'Click Here' link to open new window at (192, 96) on a:has-text('Click Here')
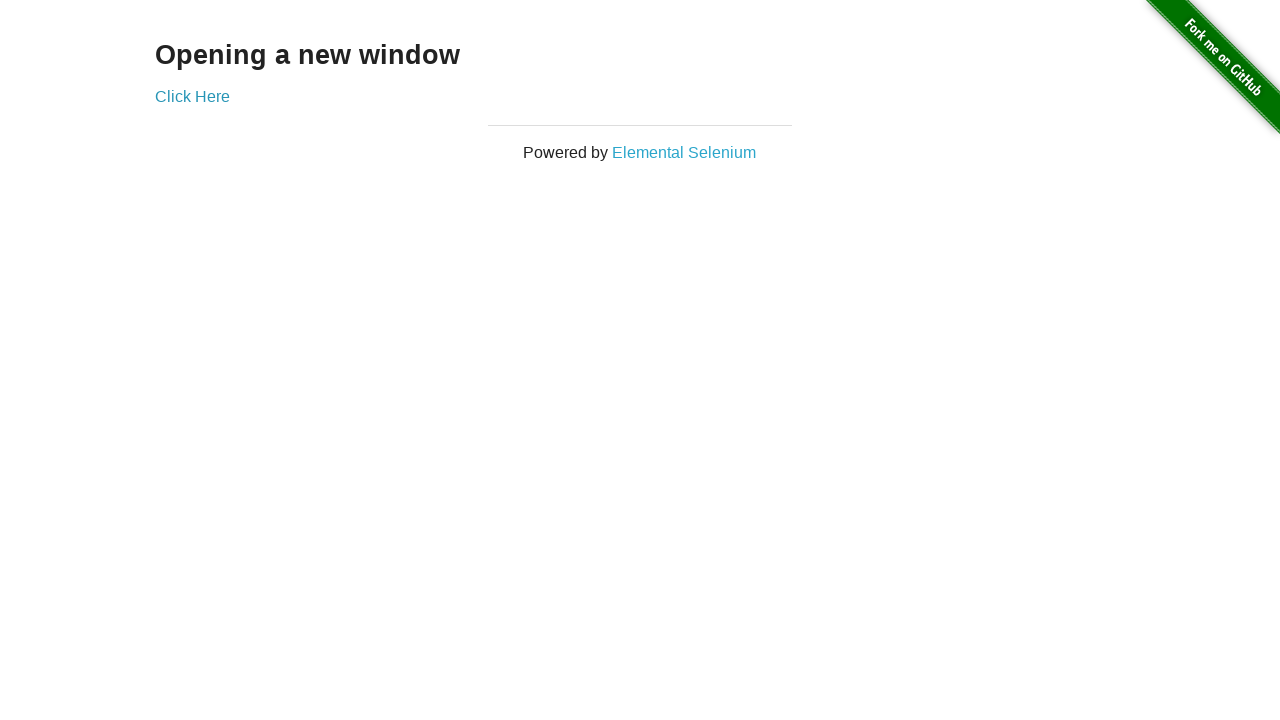

Obtained new window/page object
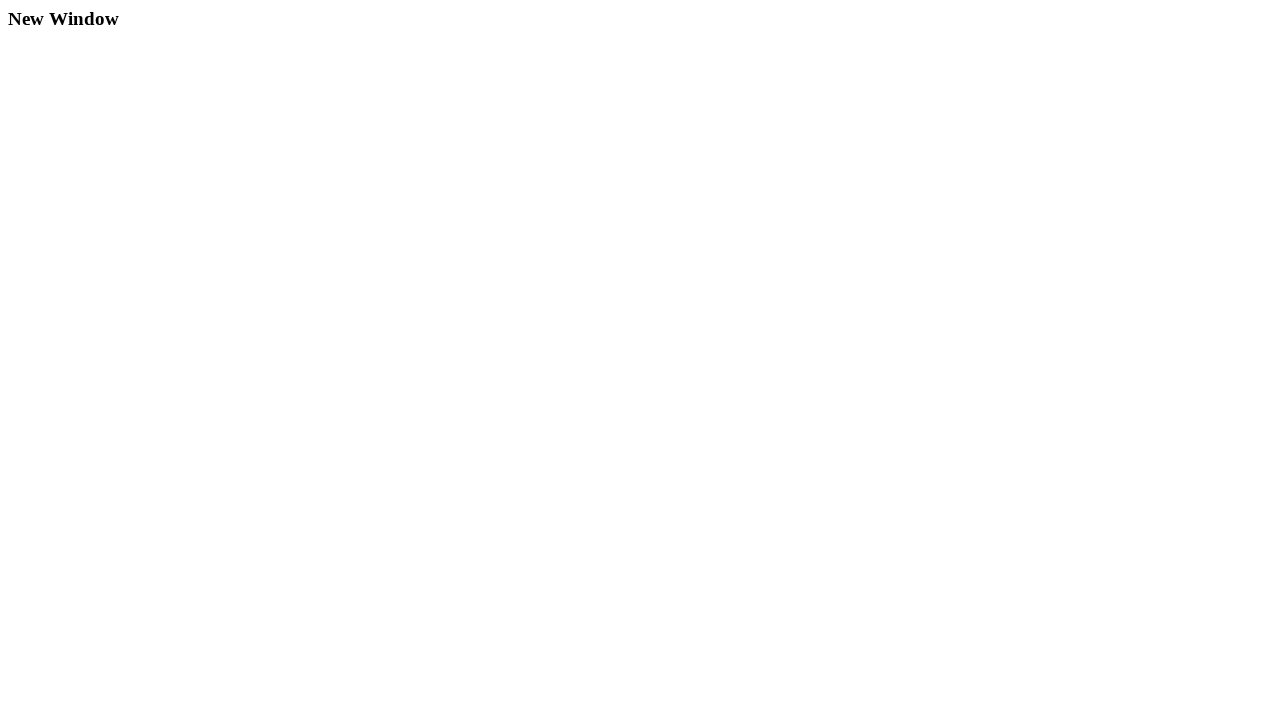

New page DOM content loaded
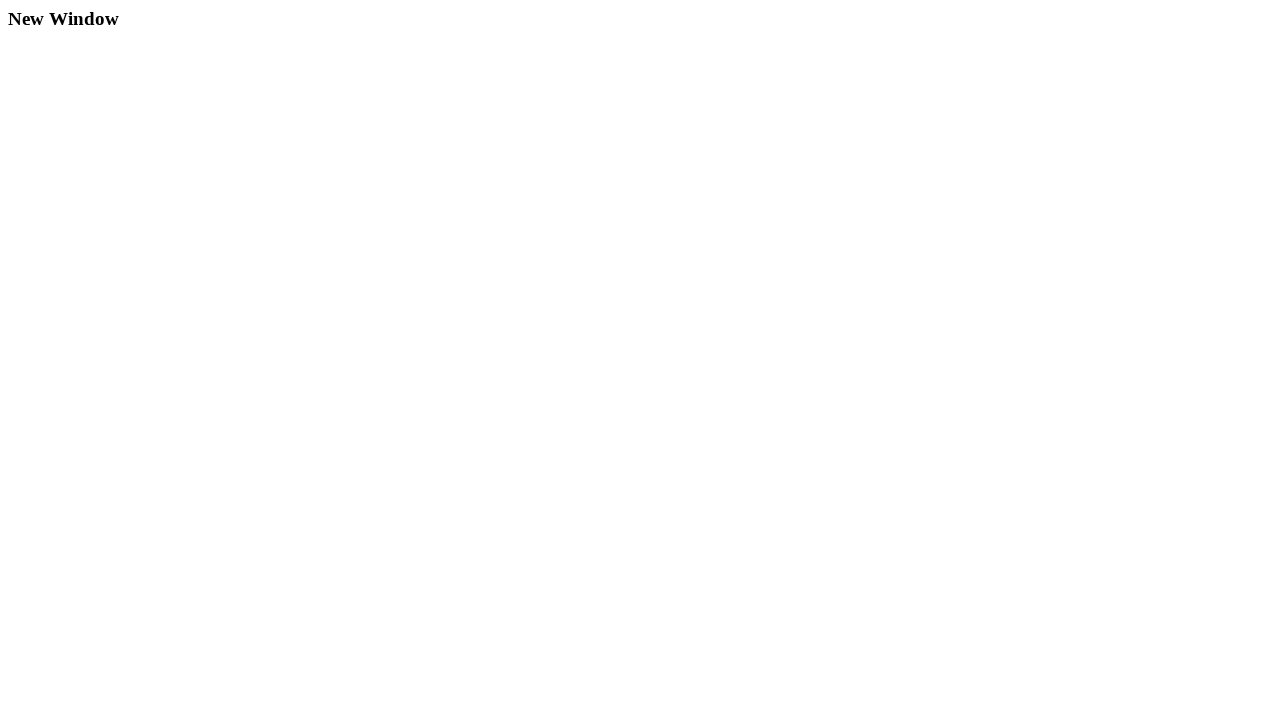

Verified new window URL matches expected pattern /windows/new
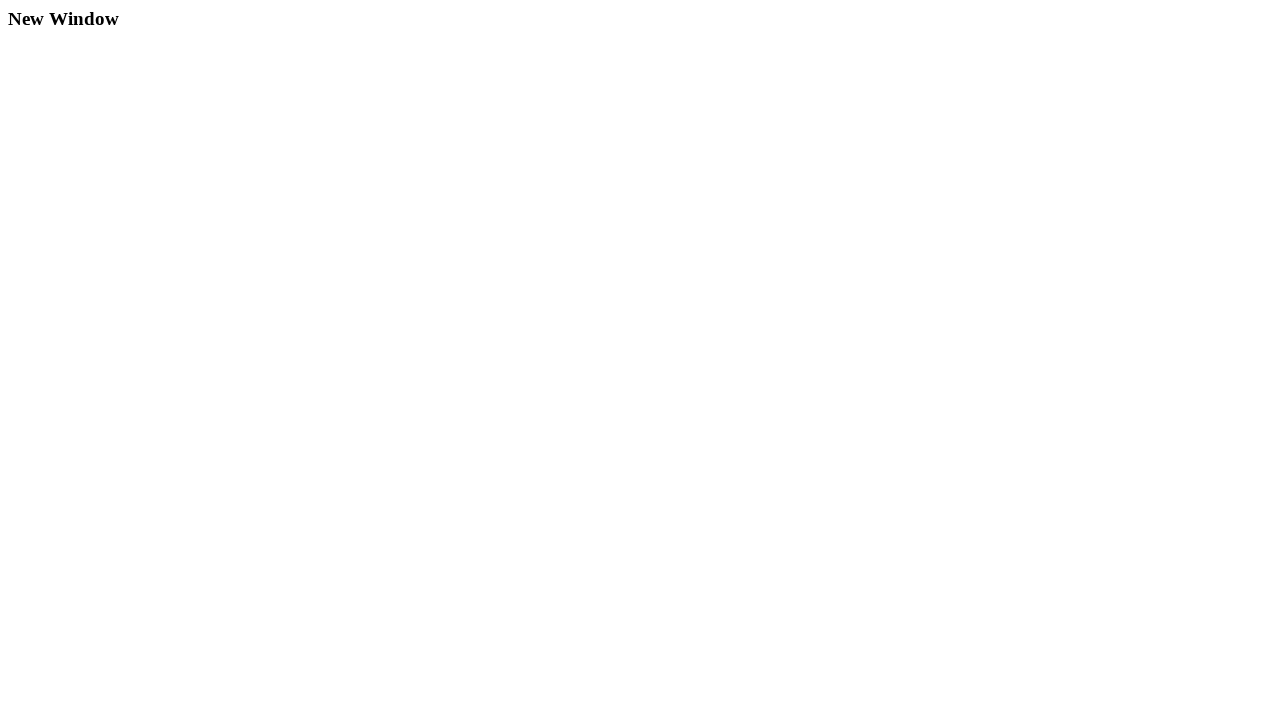

Closed new window
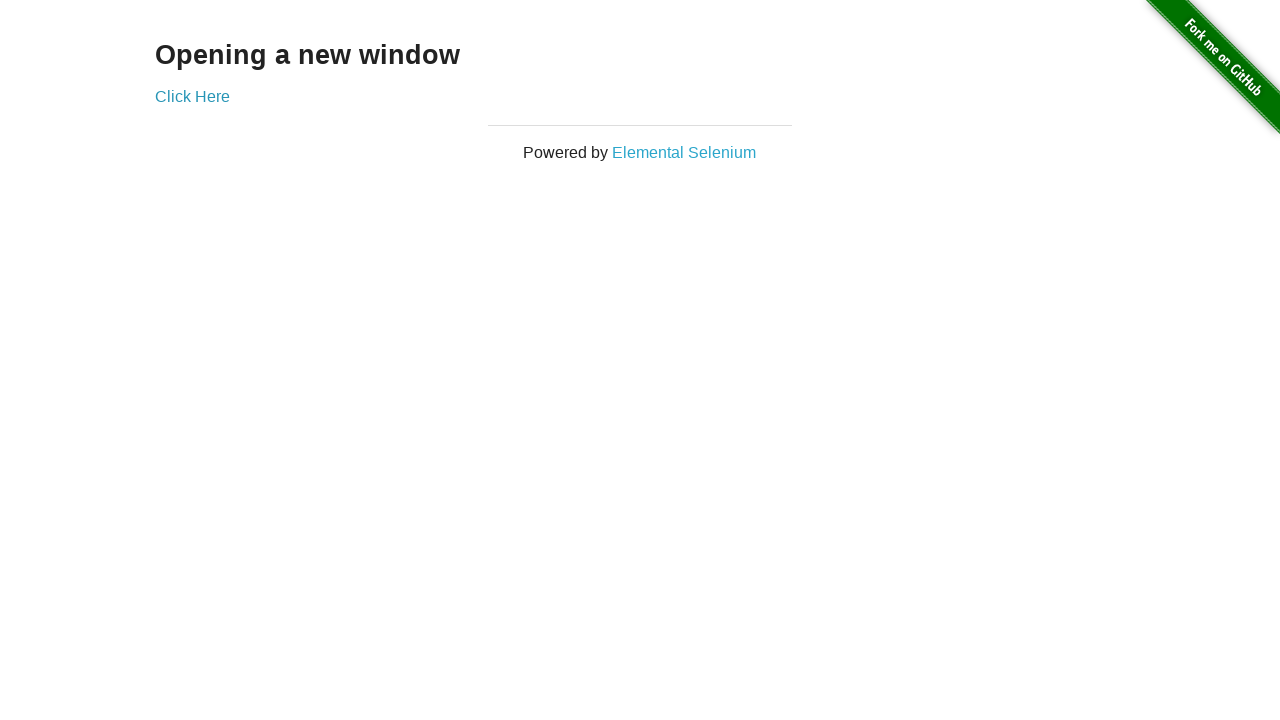

Verified parent window is still accessible and 'Click Here' link is present
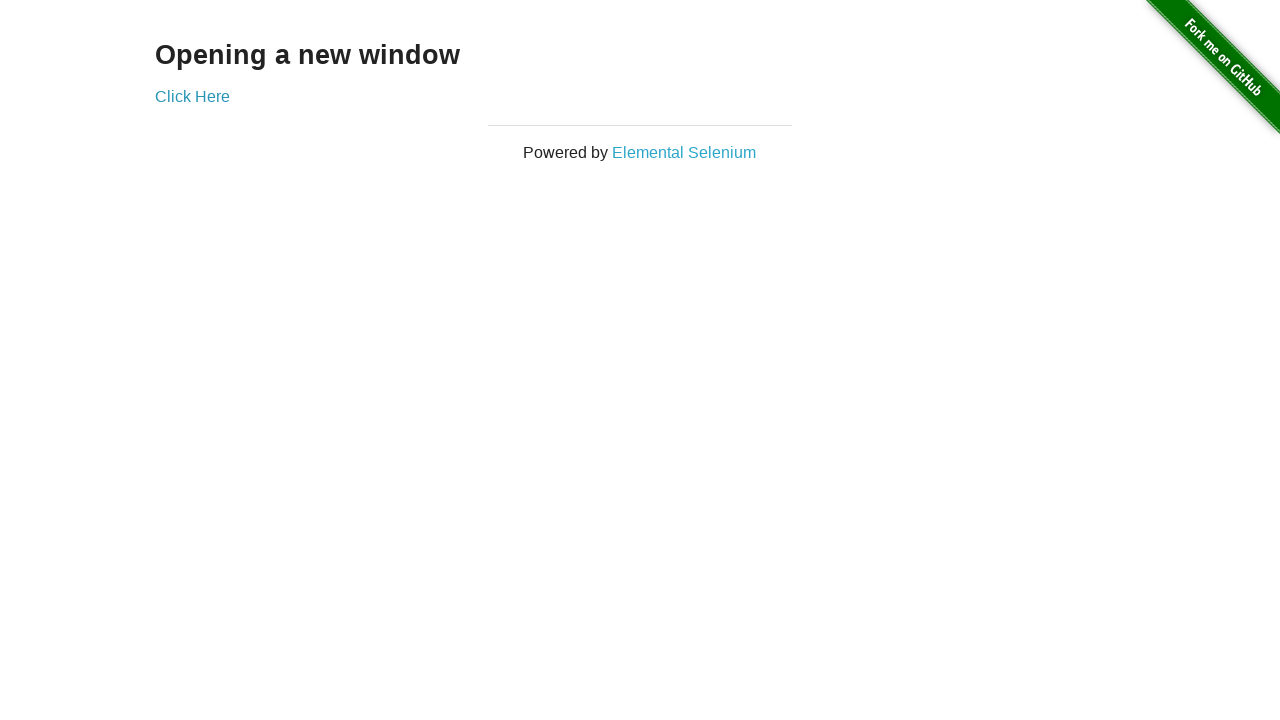

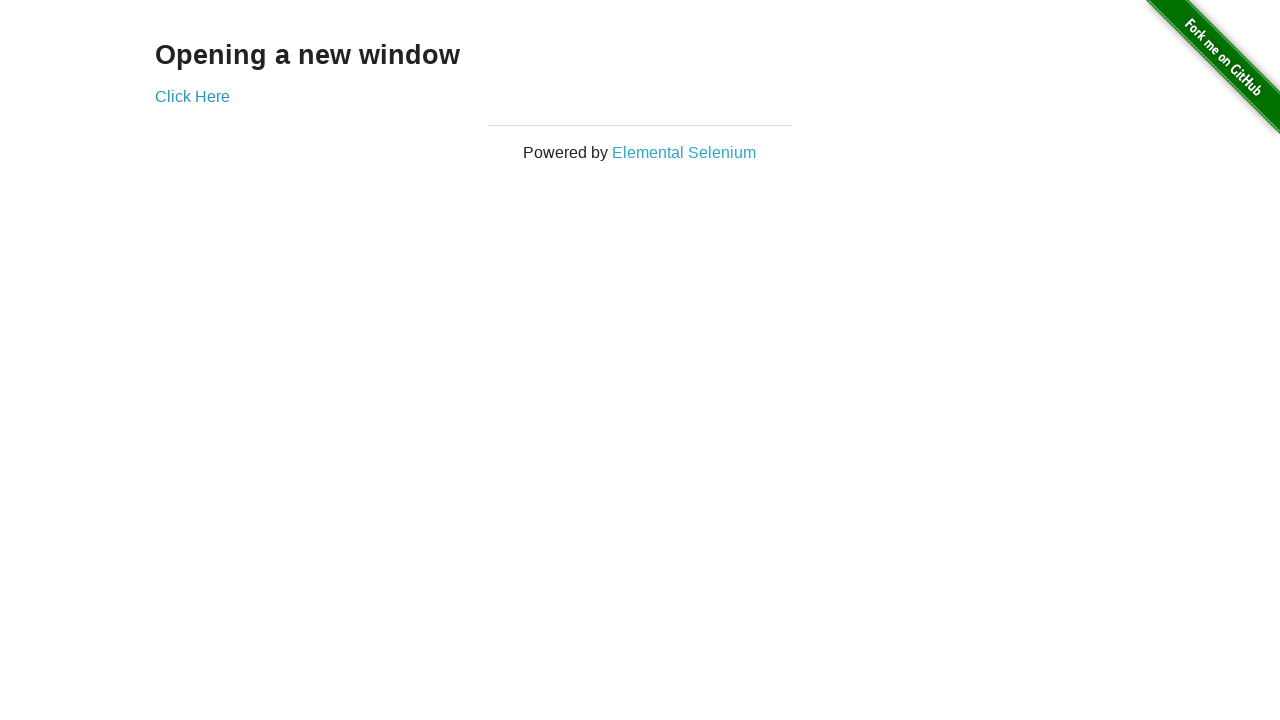